Navigates to Taiwan stock exchange pricing page, enters a stock code in the search field, and clicks the response button to load stock information

Starting URL: https://www.tpex.org.tw/zh-tw/esb/trading/info/stock-pricing.html

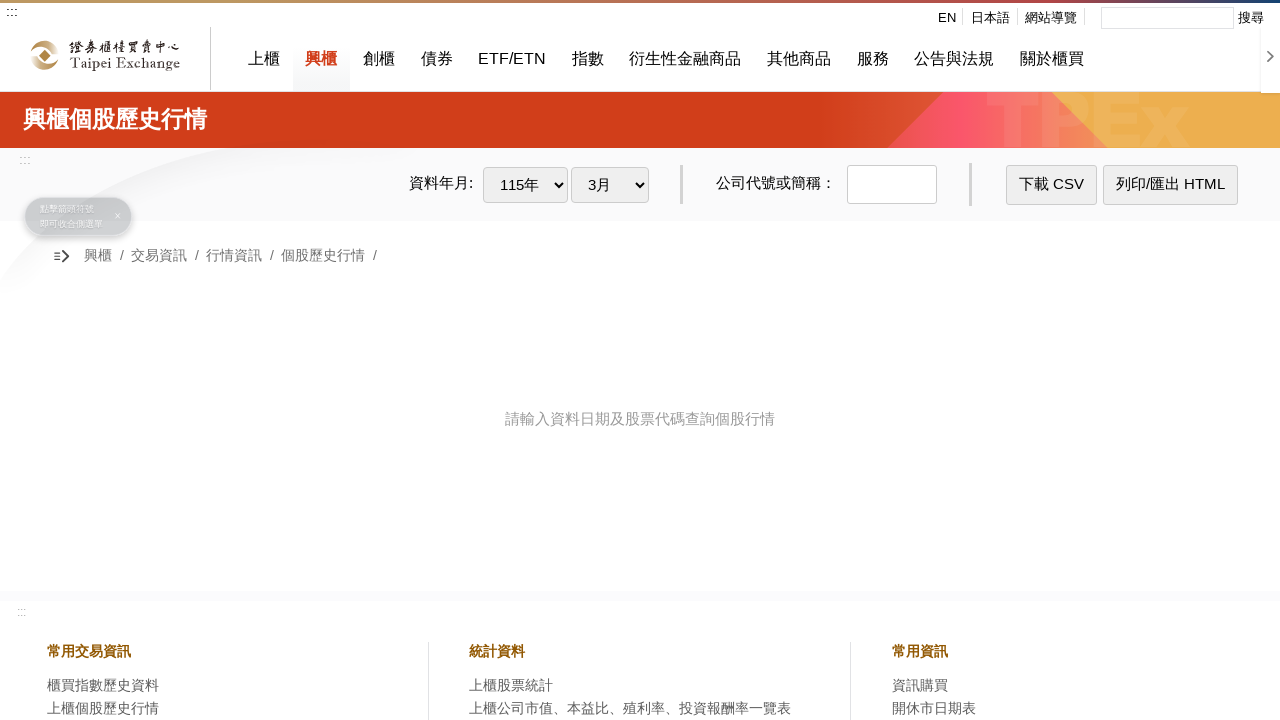

Waited for page to load
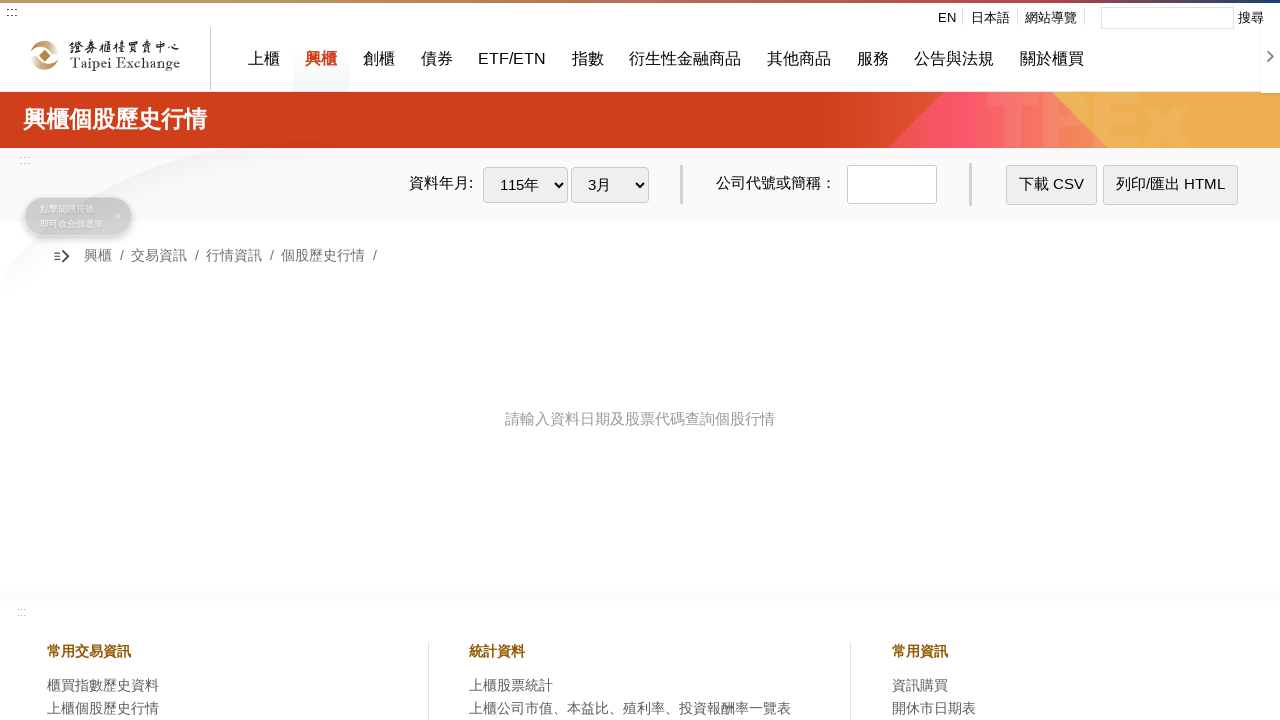

Clicked stock code input field at (892, 185) on .code
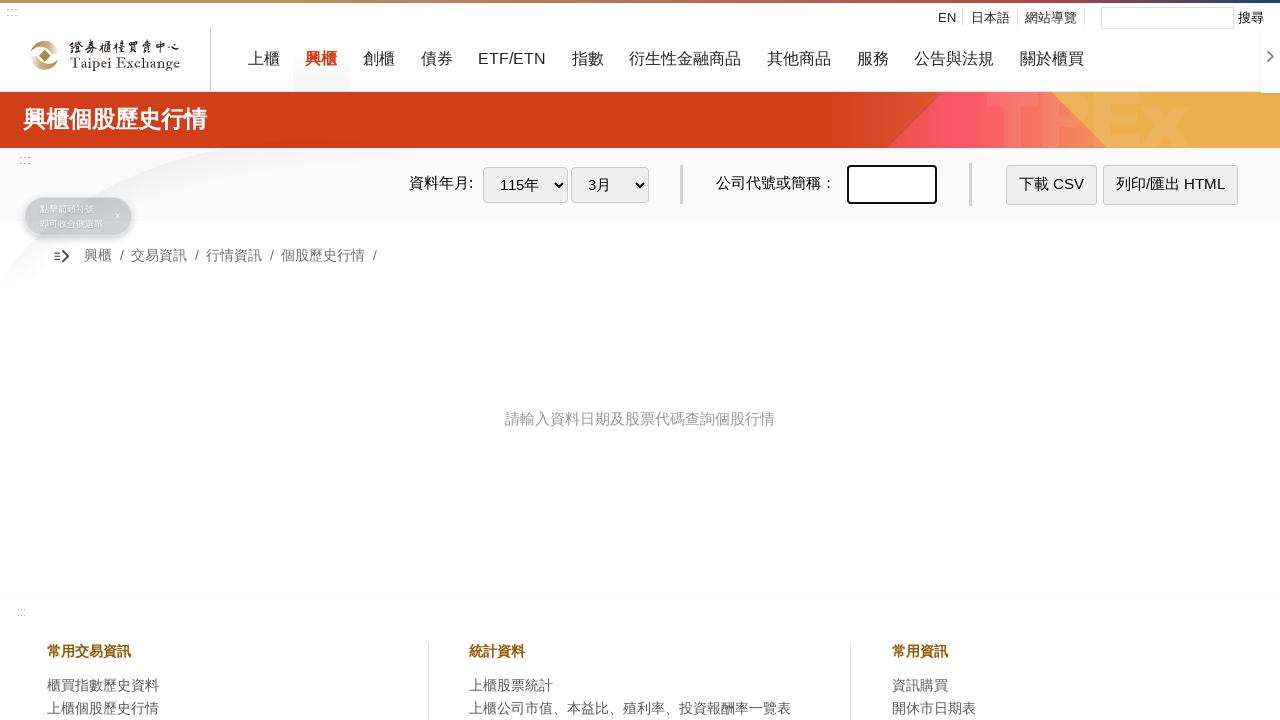

Entered stock code '8272' in search field on .code
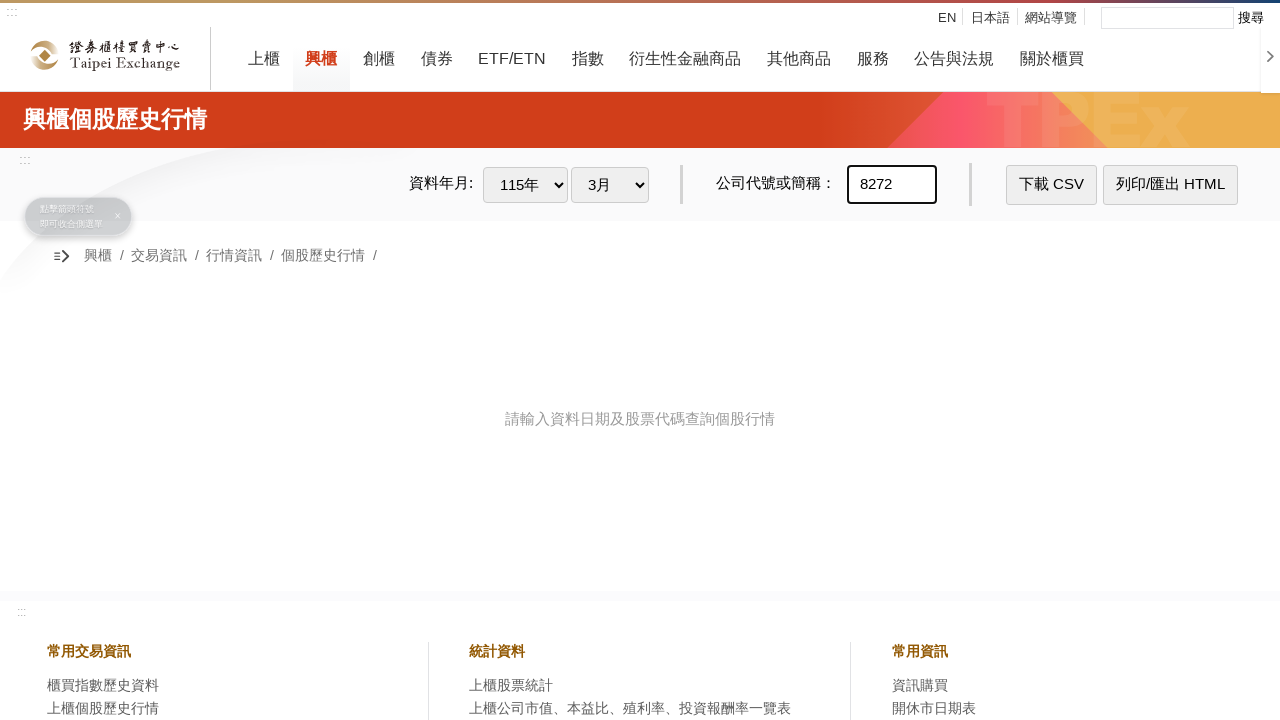

Waited for input to register
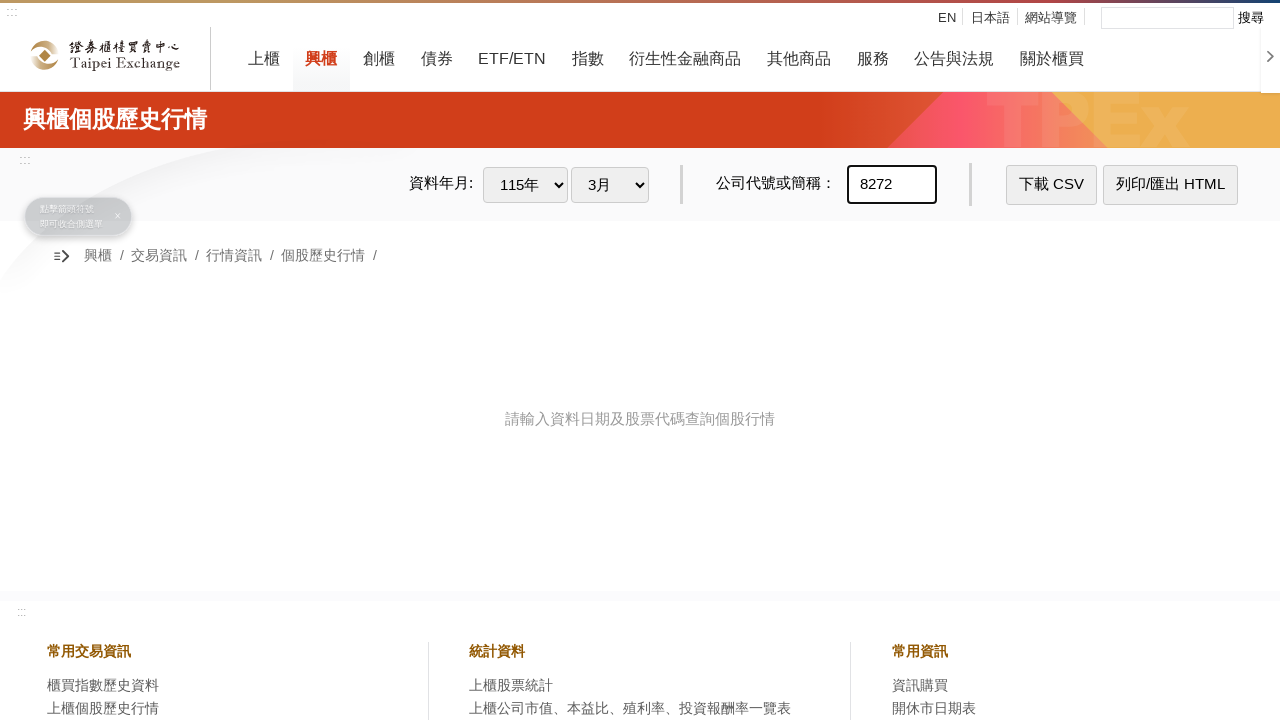

Clicked response button to load stock information at (1052, 185) on .response
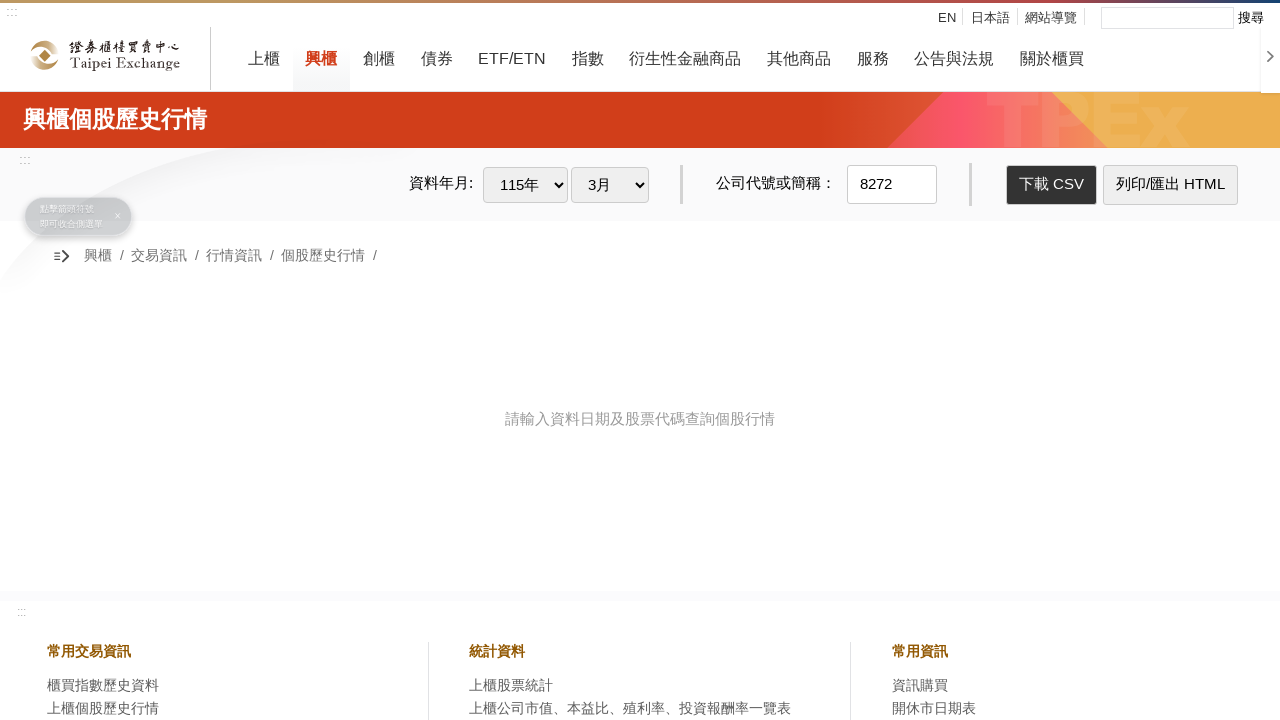

Waited for stock information to load
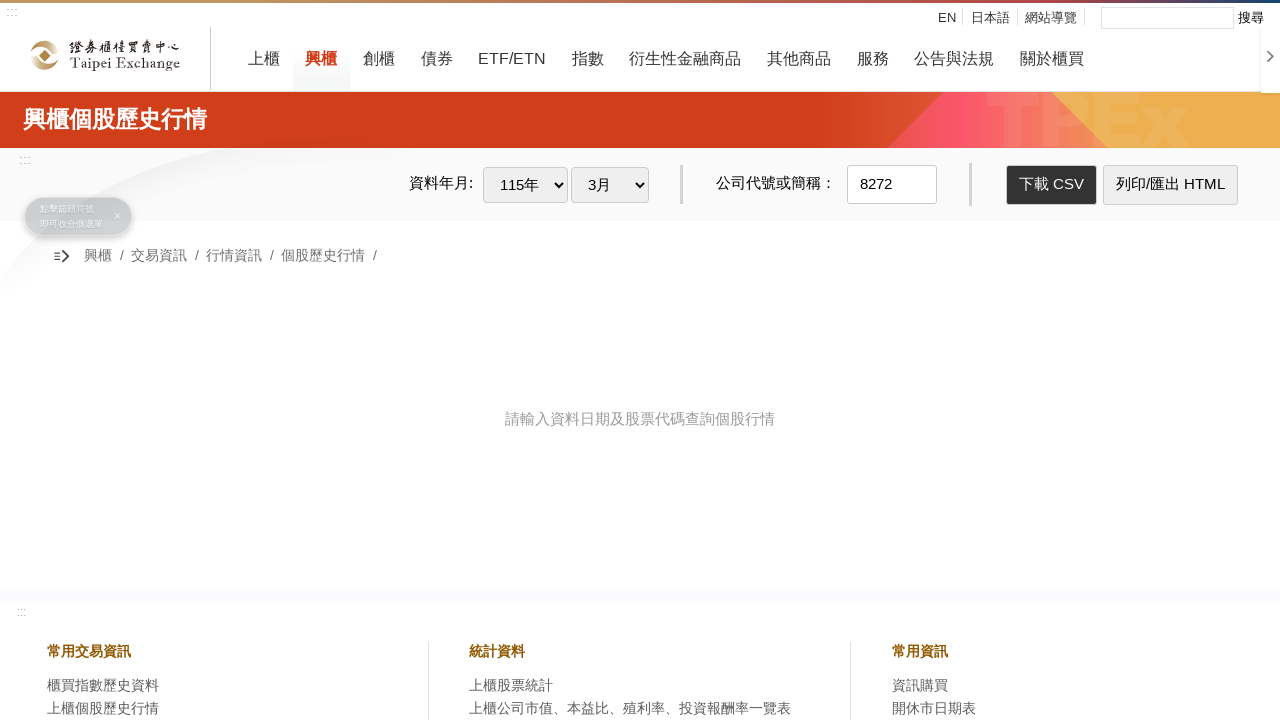

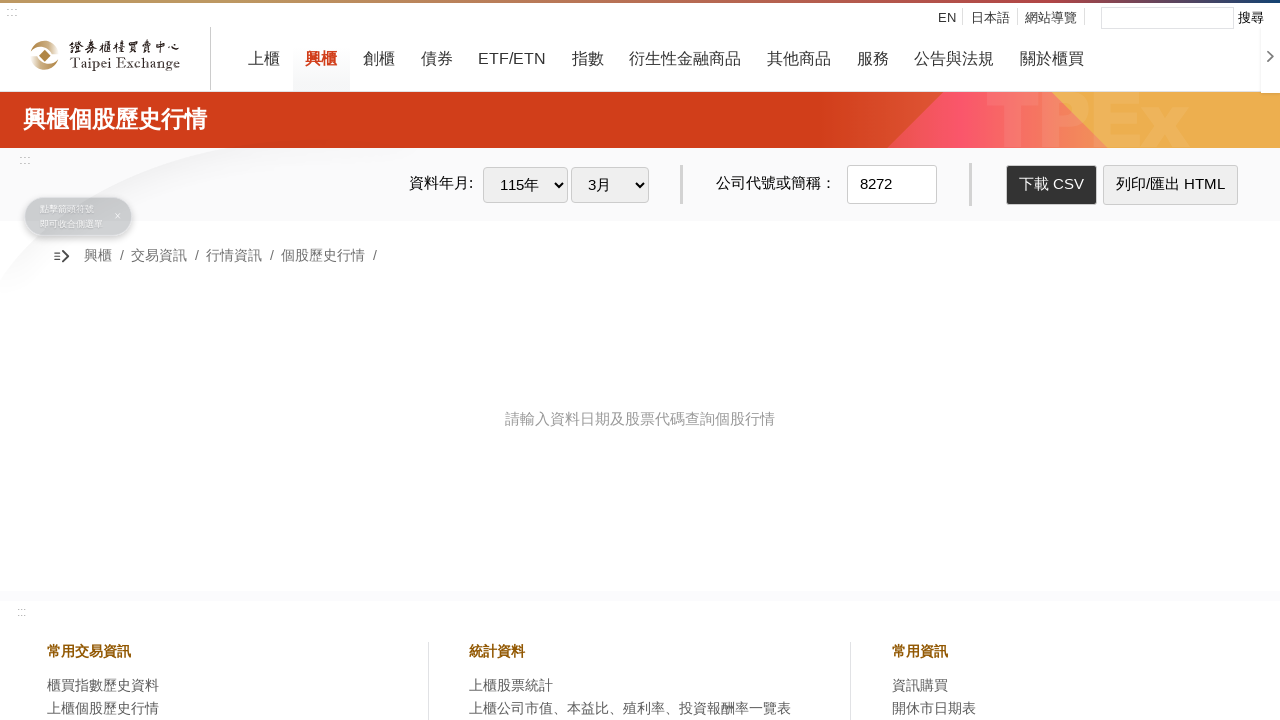